Opens the DemoBlaze store homepage and verifies it loads correctly

Starting URL: https://www.demoblaze.com/

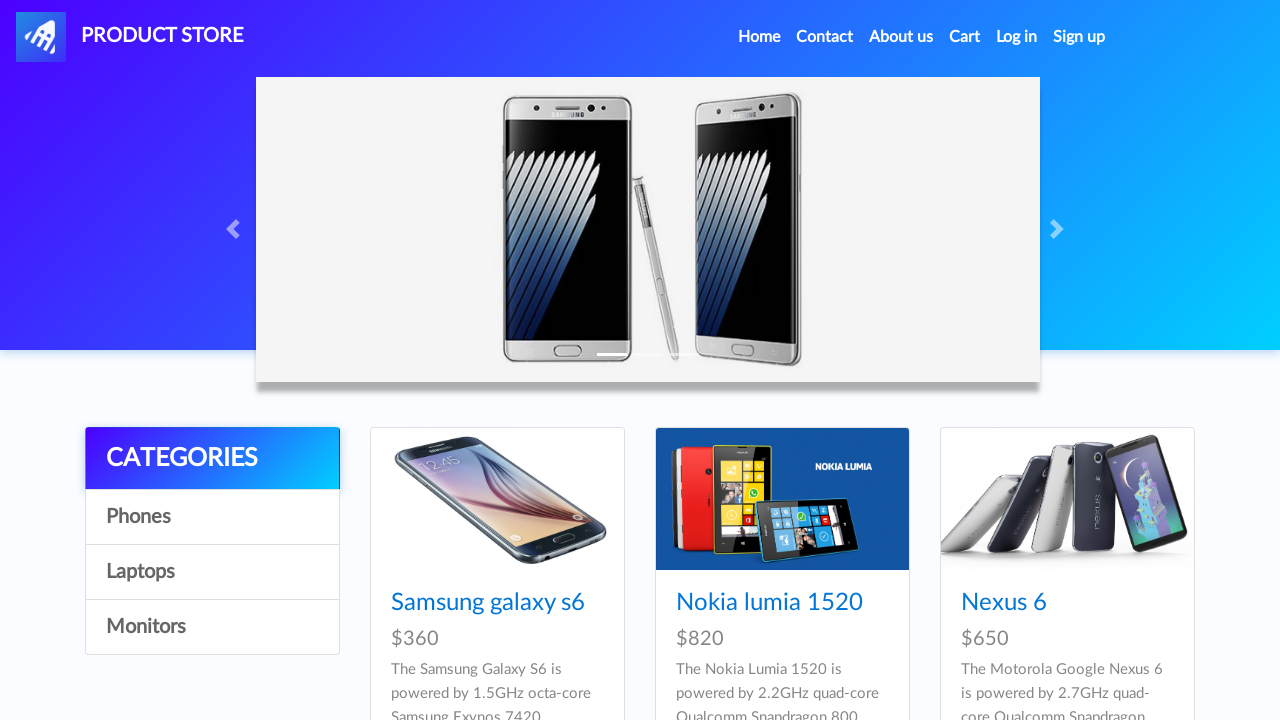

DemoBlaze homepage loaded - DOM content ready
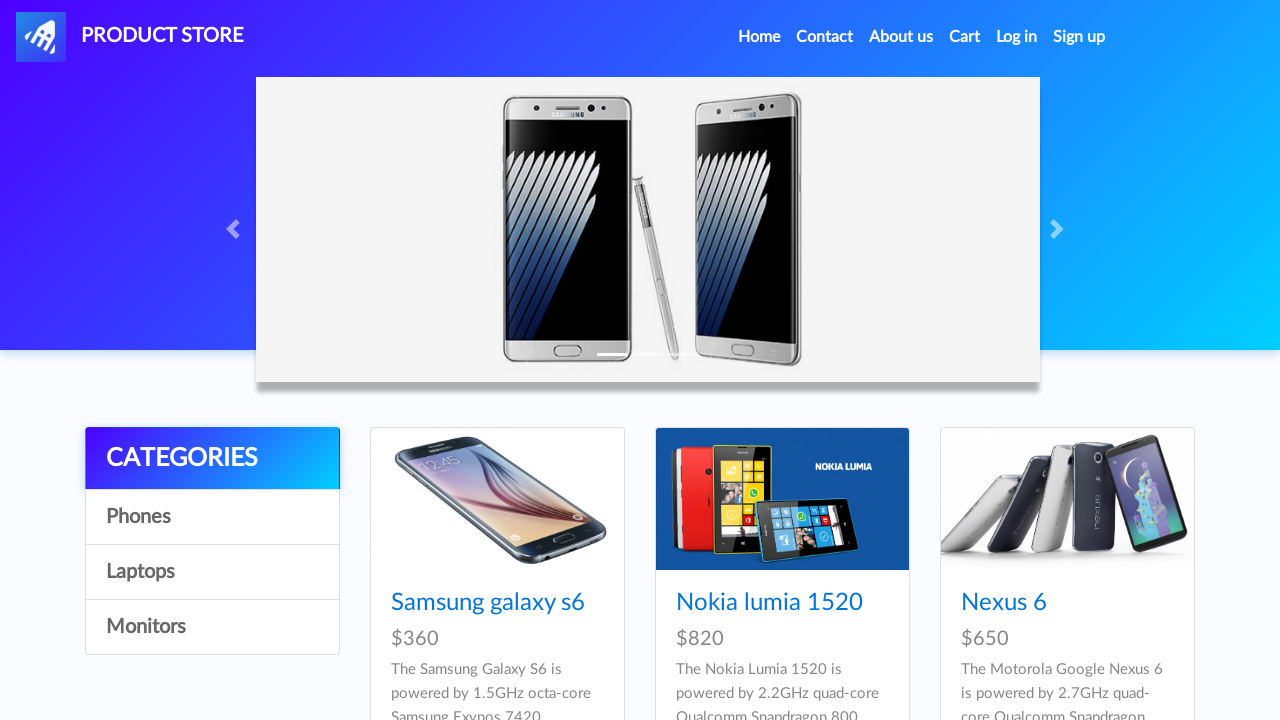

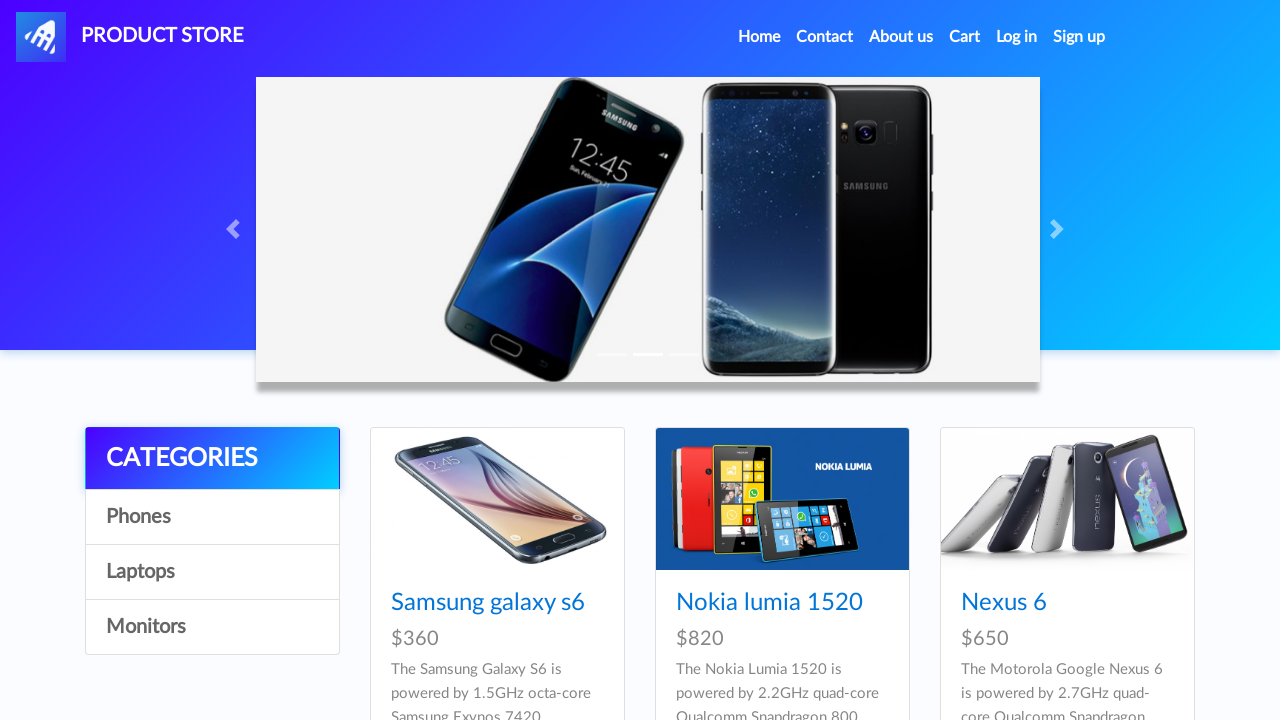